Tests double-click functionality on a button element and verifies the resulting message appears

Starting URL: https://demoqa.com/buttons

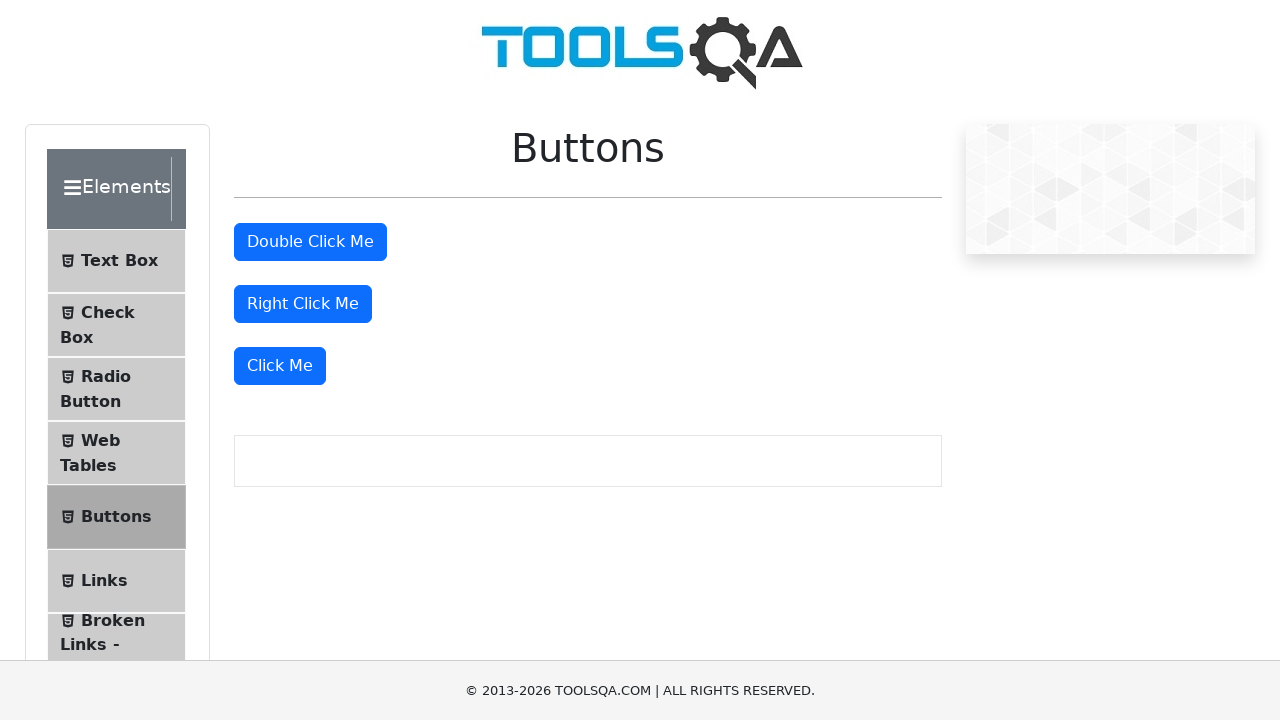

Located the double-click button element
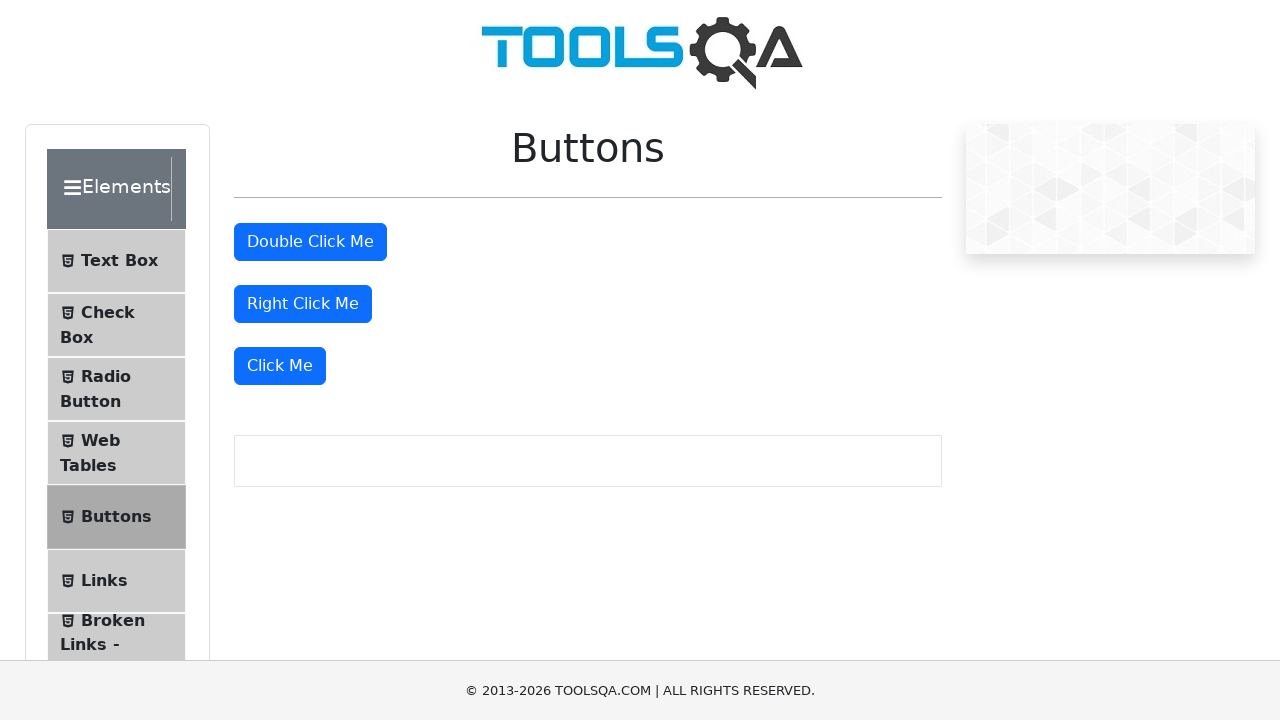

Double-clicked the button element at (310, 242) on button#doubleClickBtn
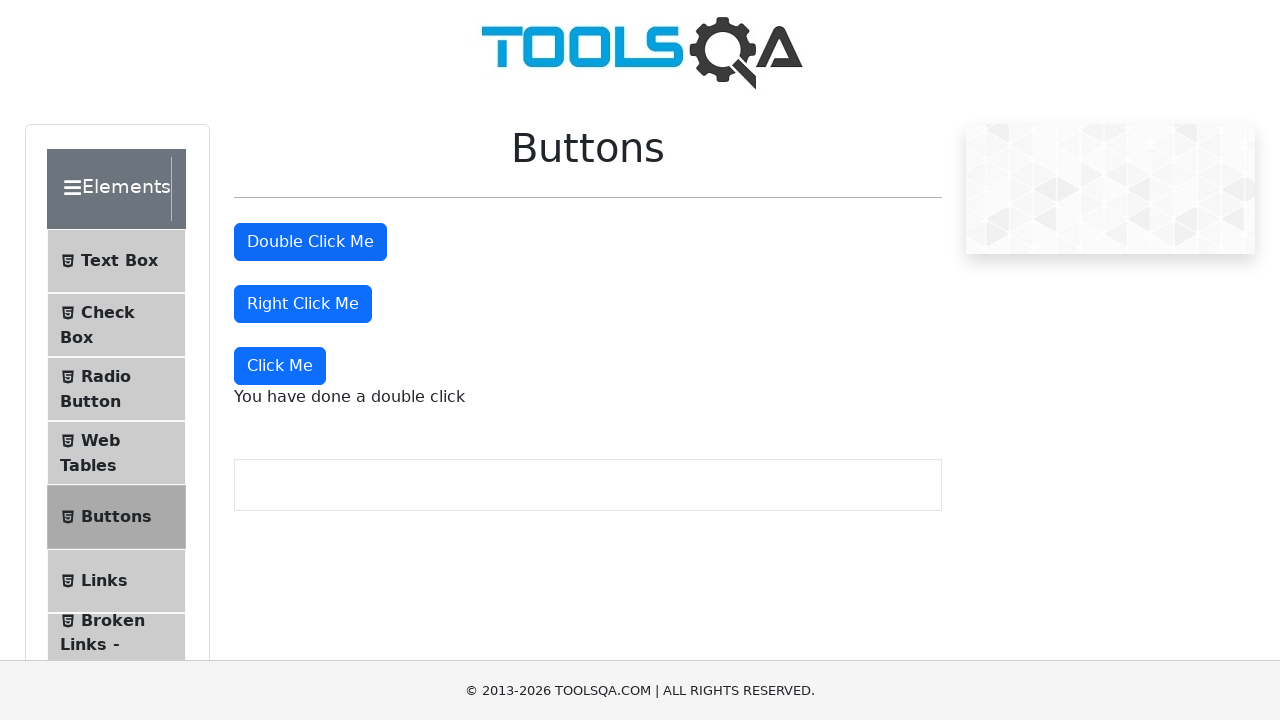

Double-click message appeared on the page
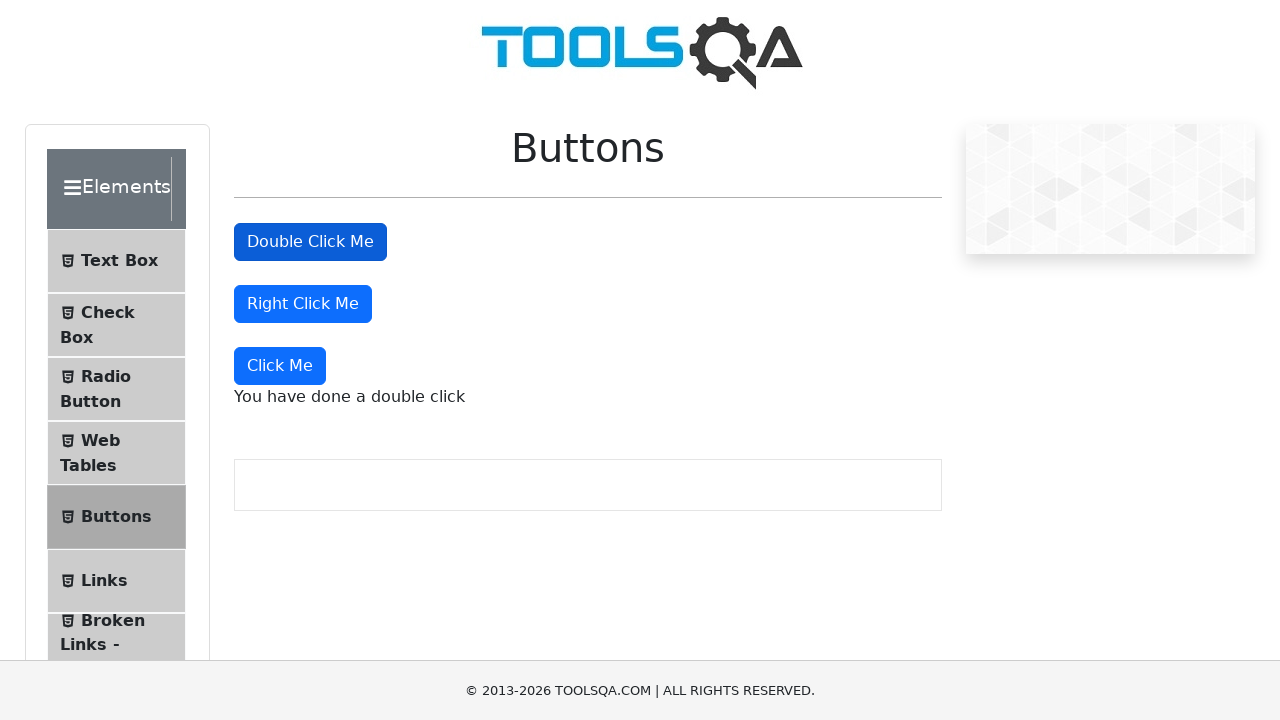

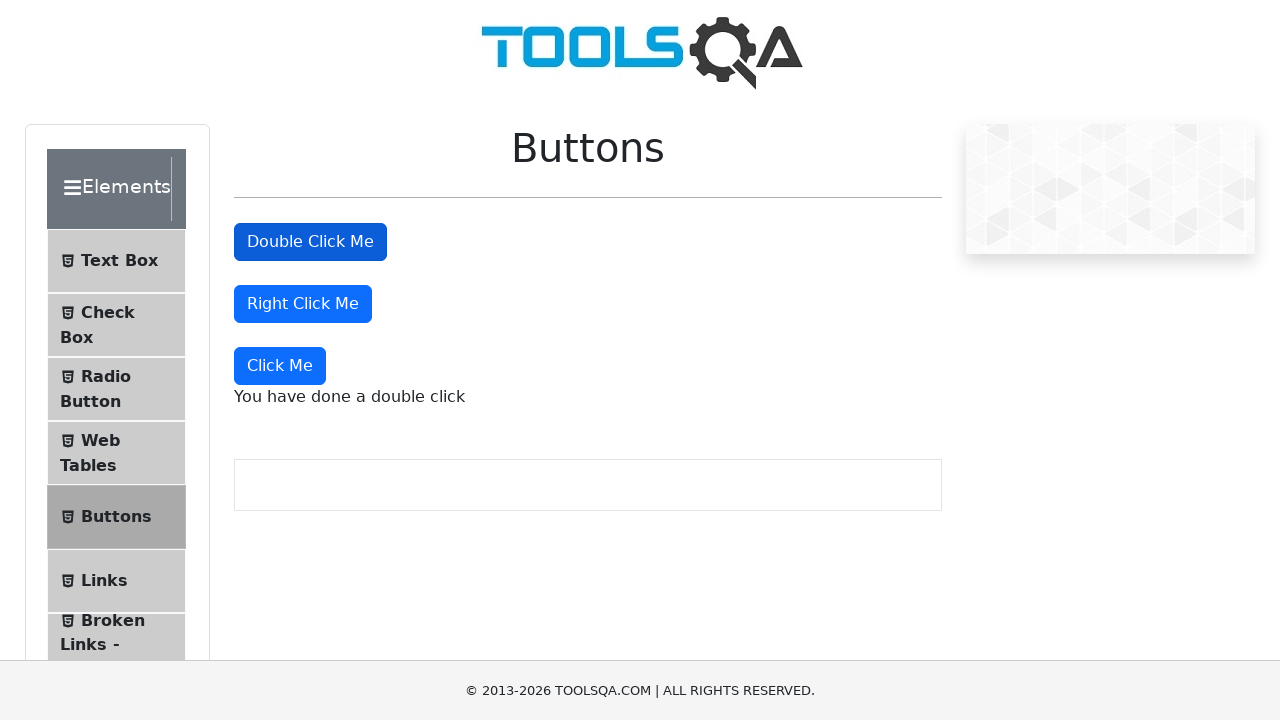